Tests browser scrolling functionality by scrolling down, up, right, and left on the GlobalSQA homepage using JavaScript execution

Starting URL: https://www.globalsqa.com/

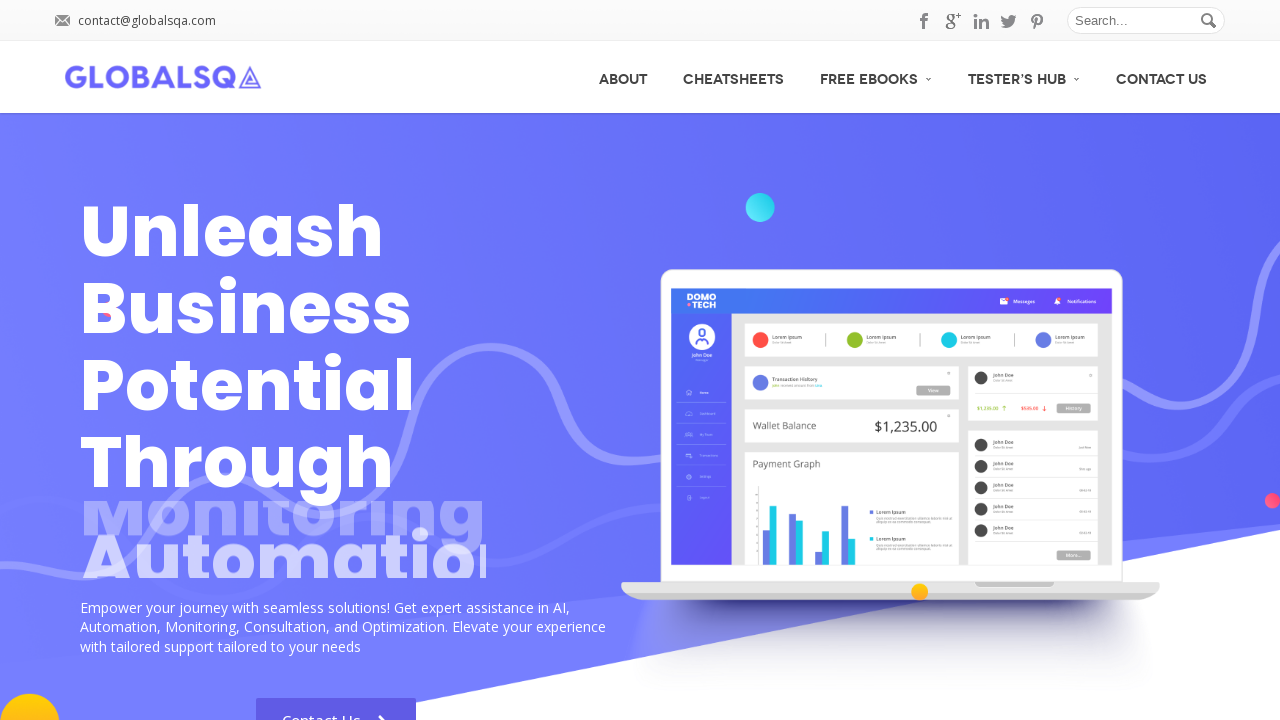

Scrolled down by 3000 pixels on GlobalSQA homepage
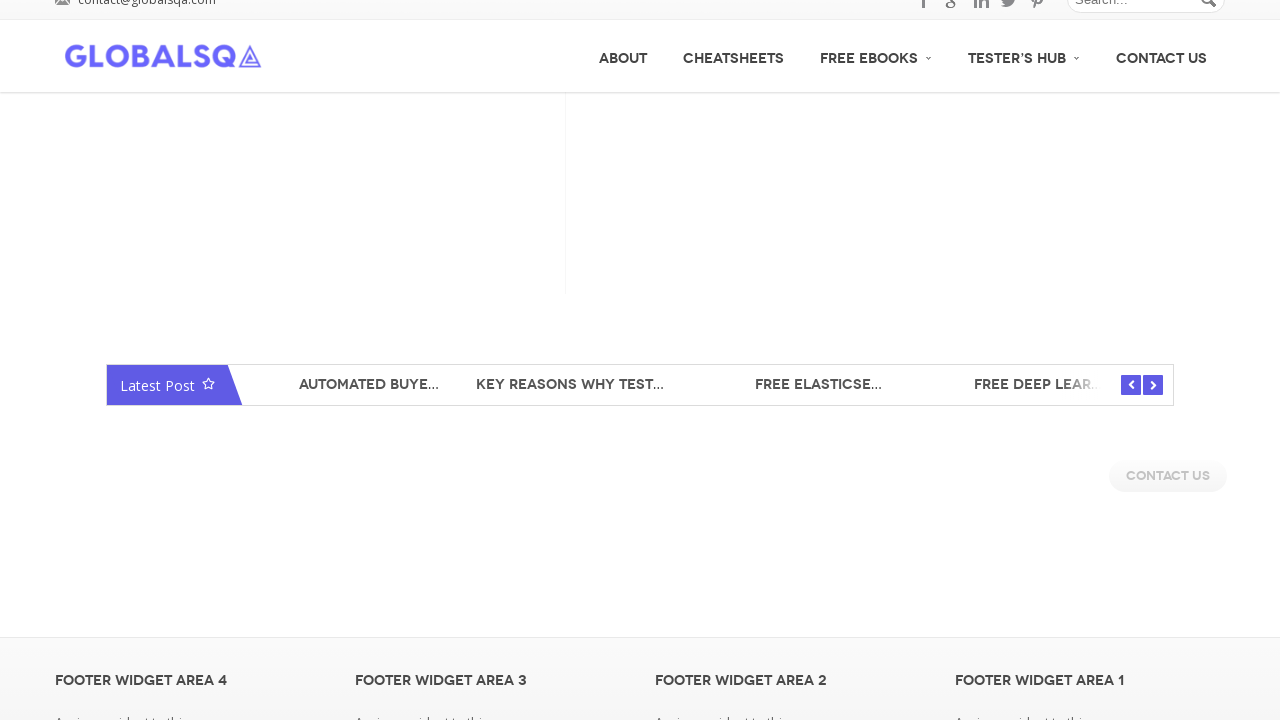

Waited 1 second for scroll animation to complete
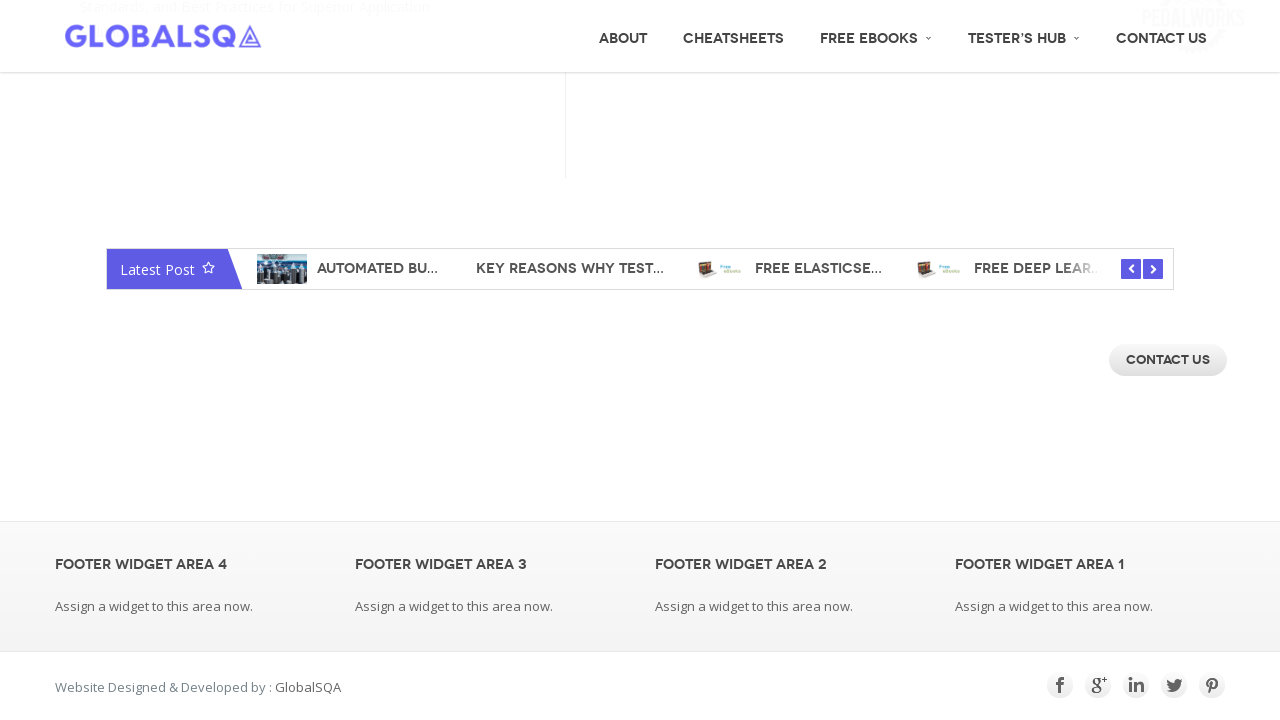

Scrolled up by 3000 pixels
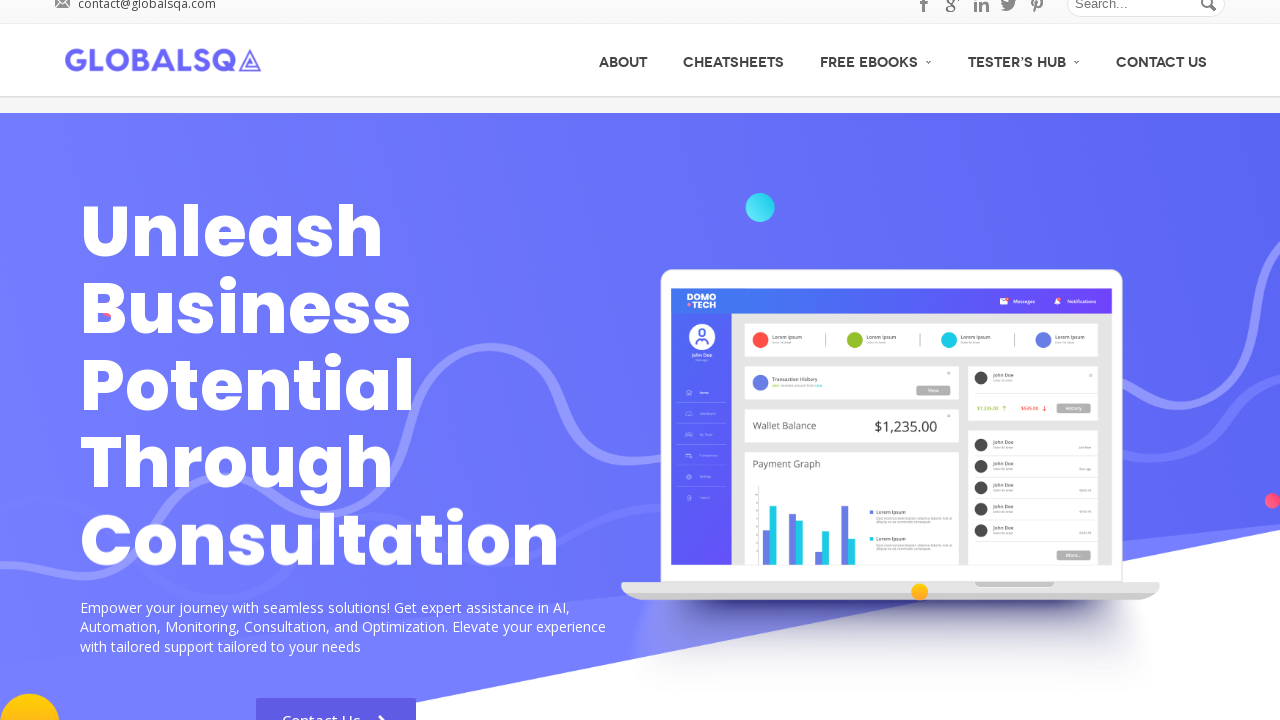

Waited 1 second for scroll animation to complete
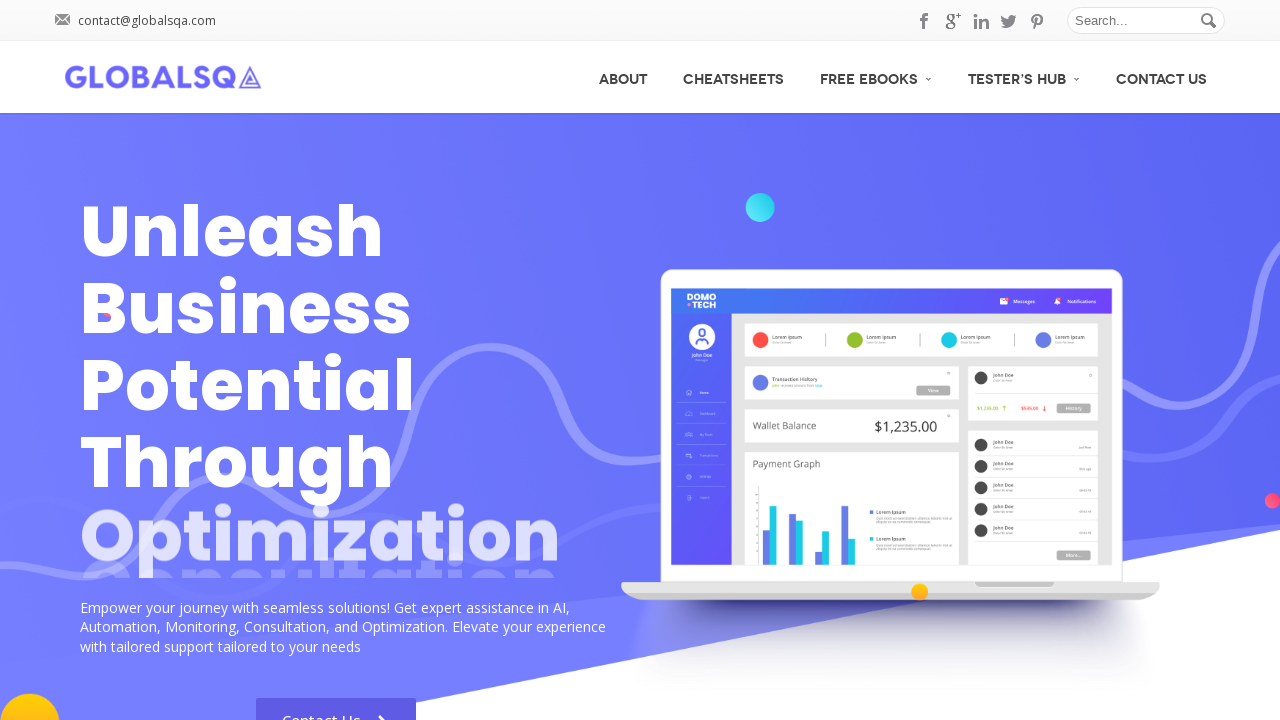

Scrolled right by 3000 pixels
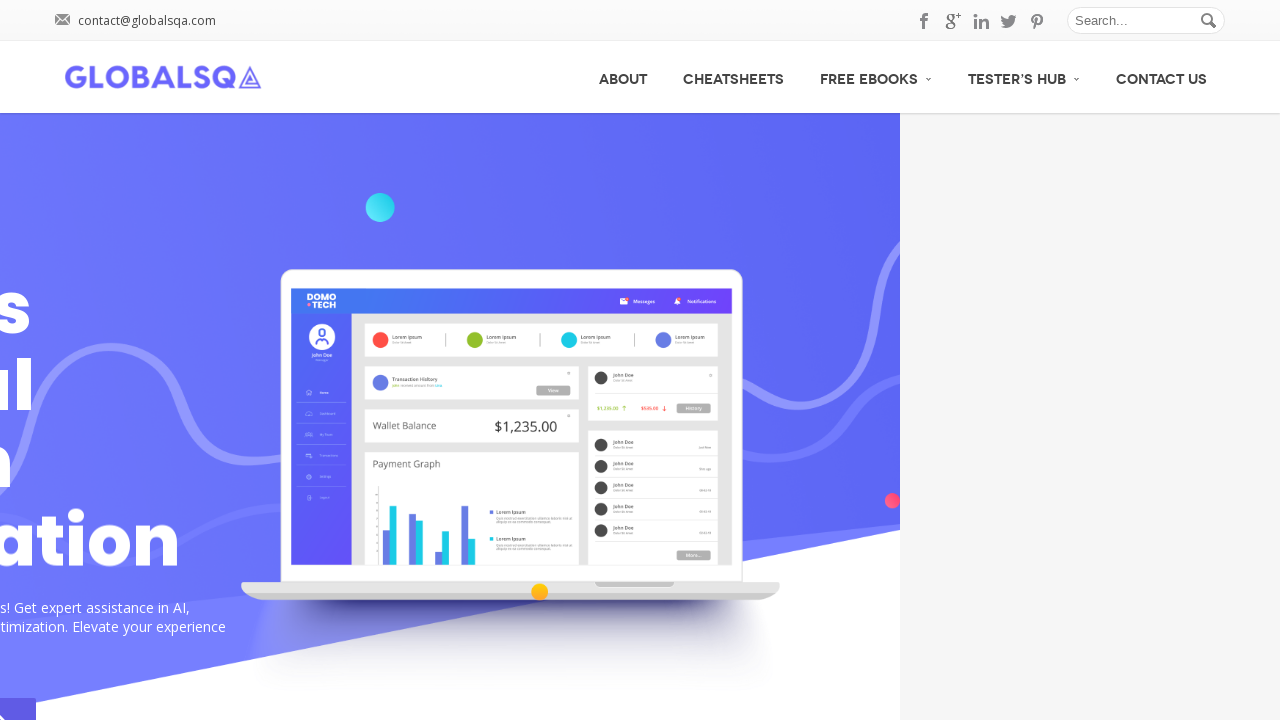

Waited 1 second for scroll animation to complete
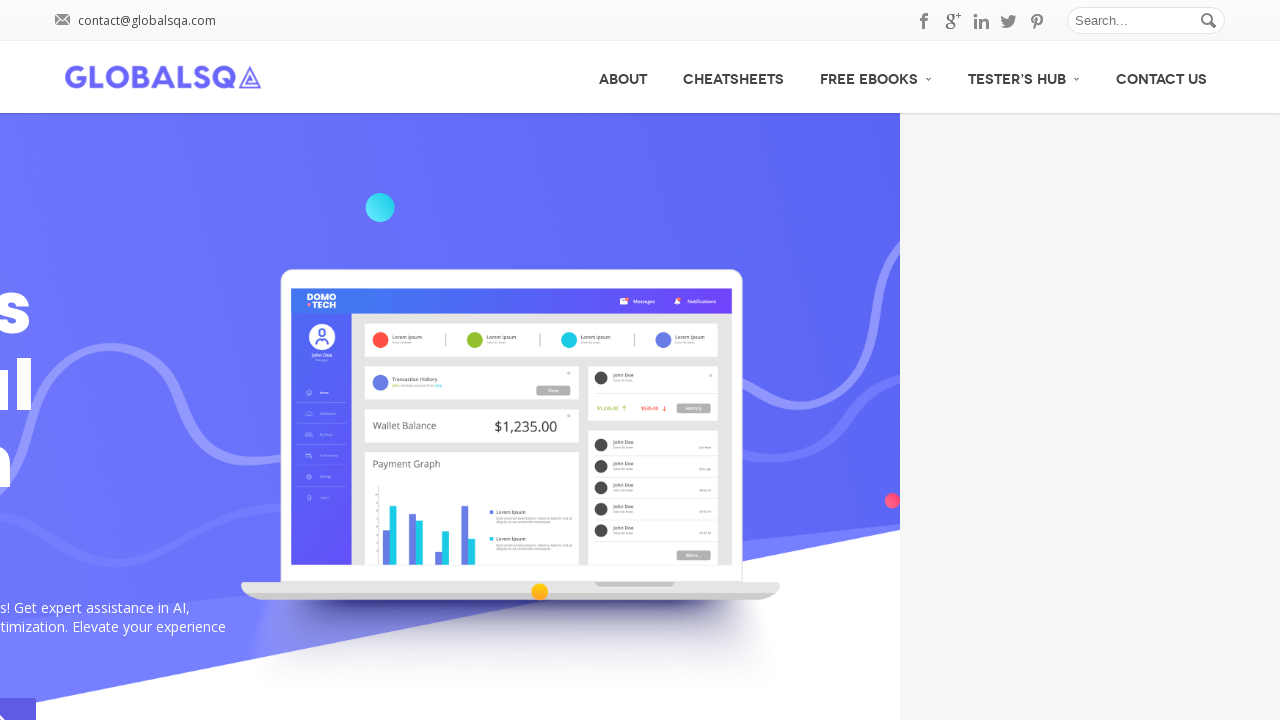

Scrolled left by 3000 pixels
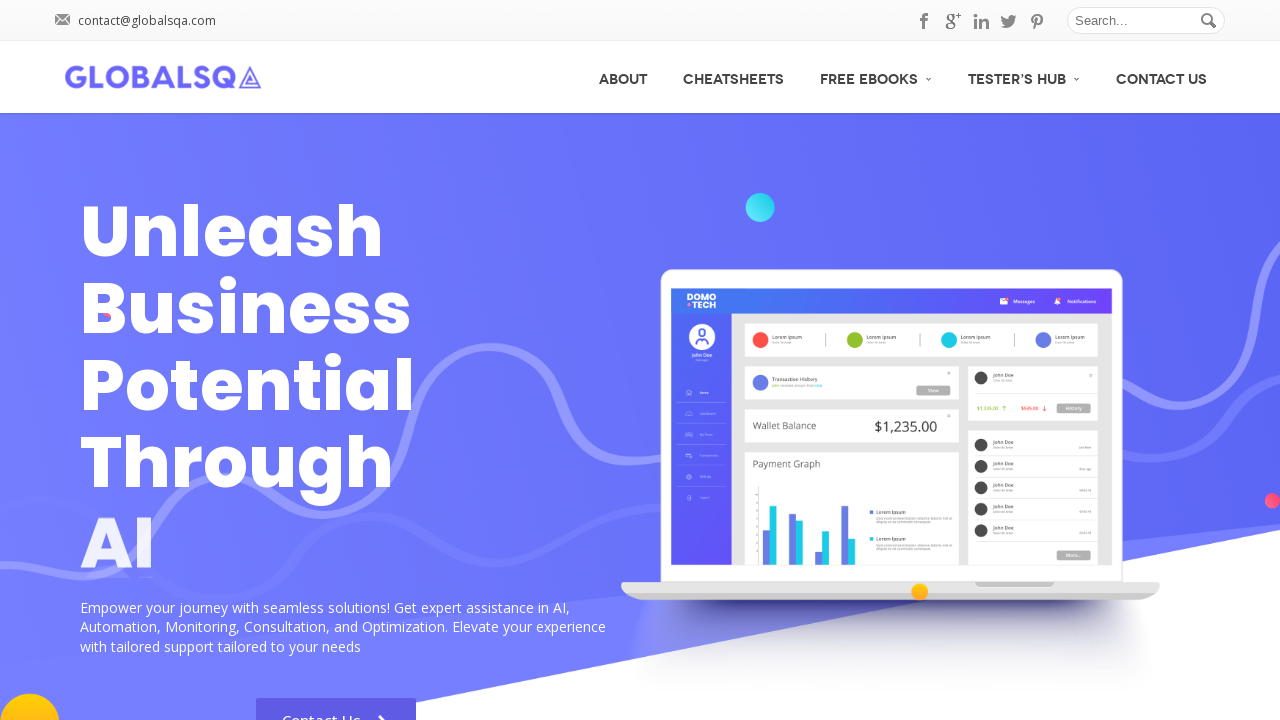

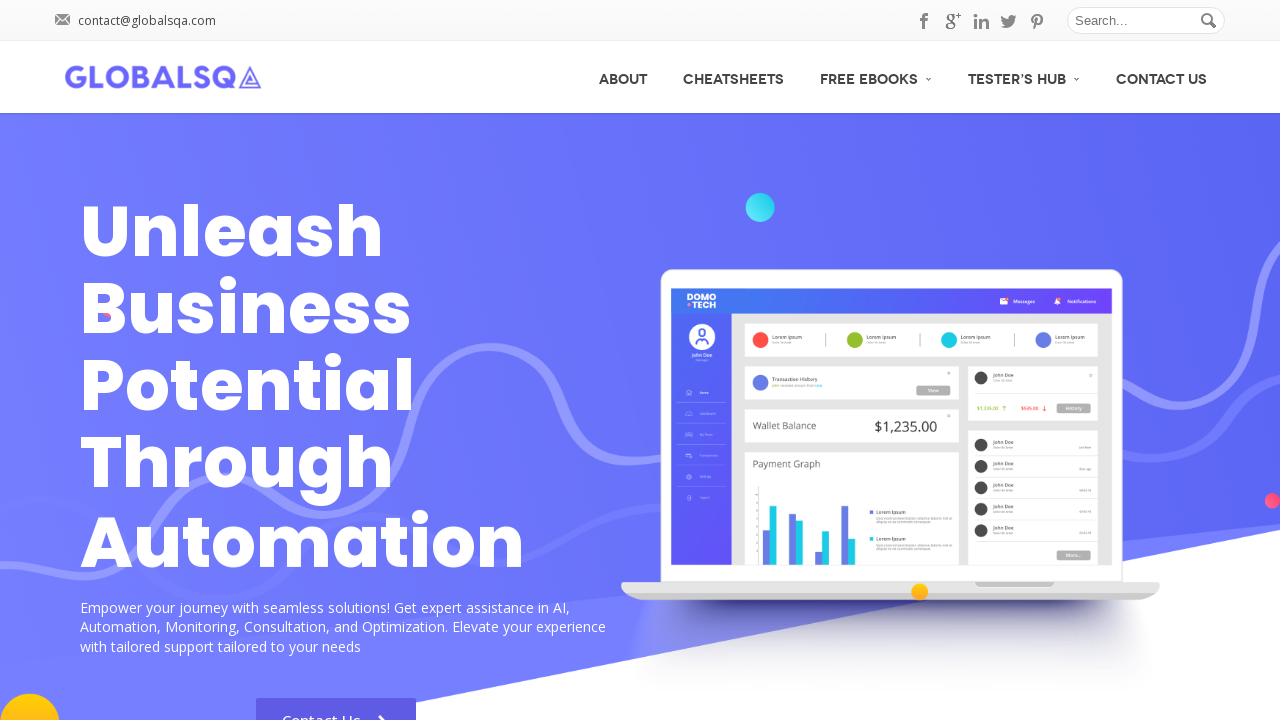